Tests dropdown selection functionality by verifying dropdown options count, default selection, and selecting options using different methods (by text, by index, by value)

Starting URL: https://demoqa.com/select-menu

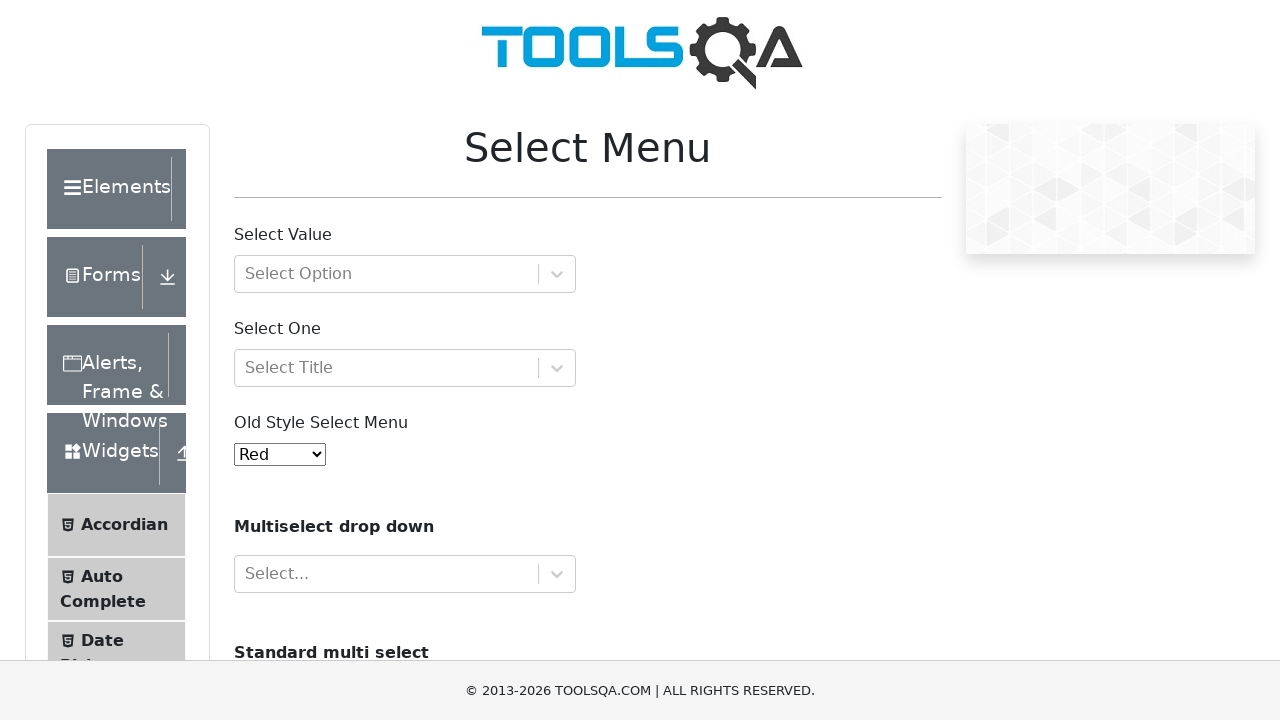

Located the color dropdown element
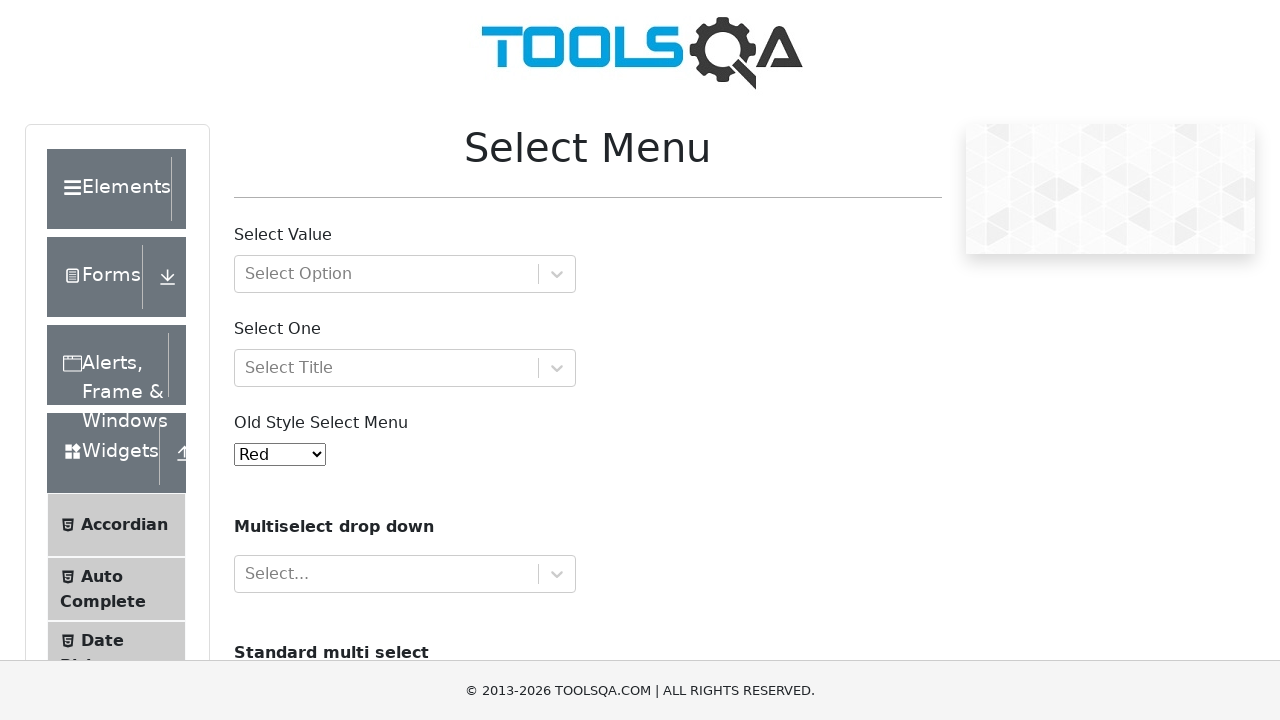

Retrieved all dropdown options
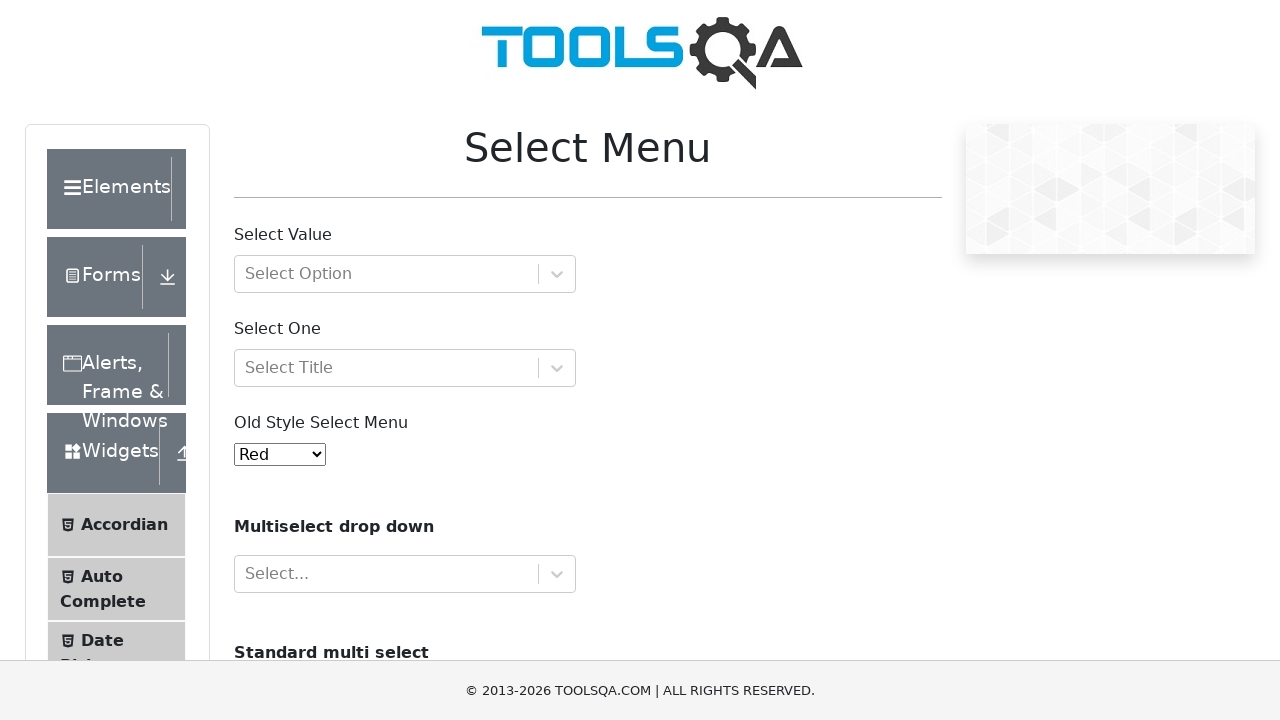

Verified dropdown contains 11 options
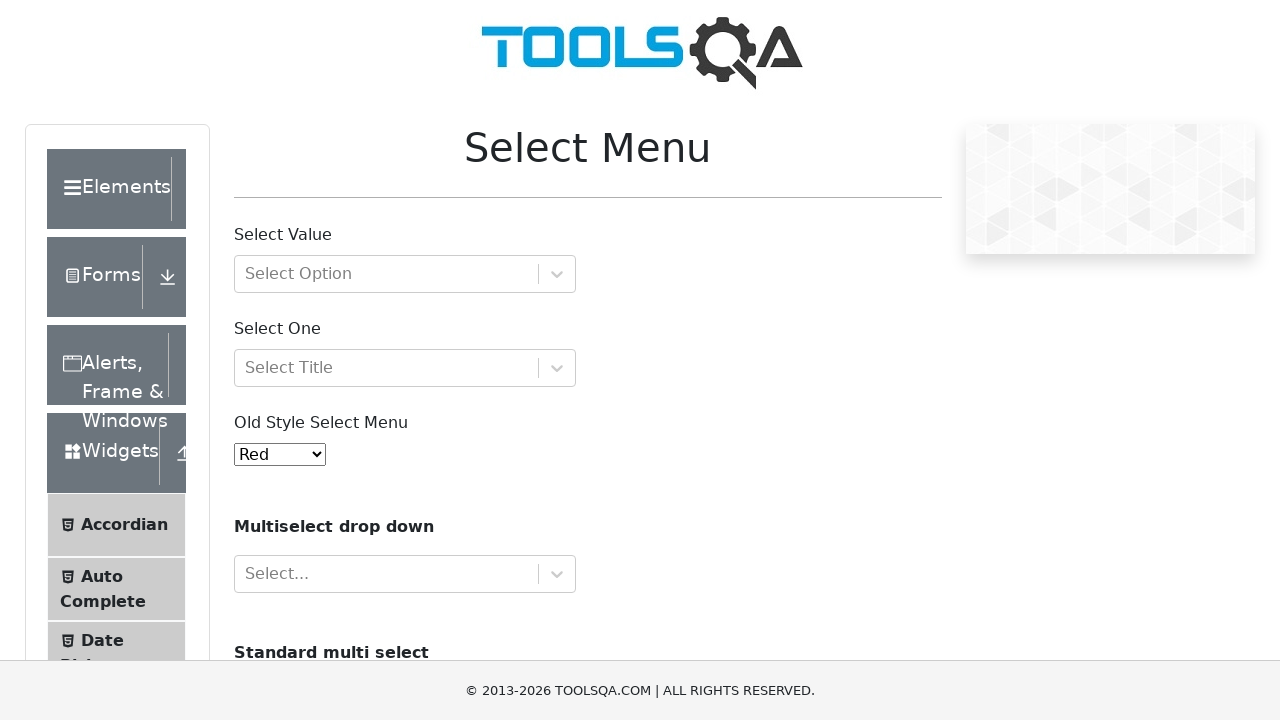

Printed all color options
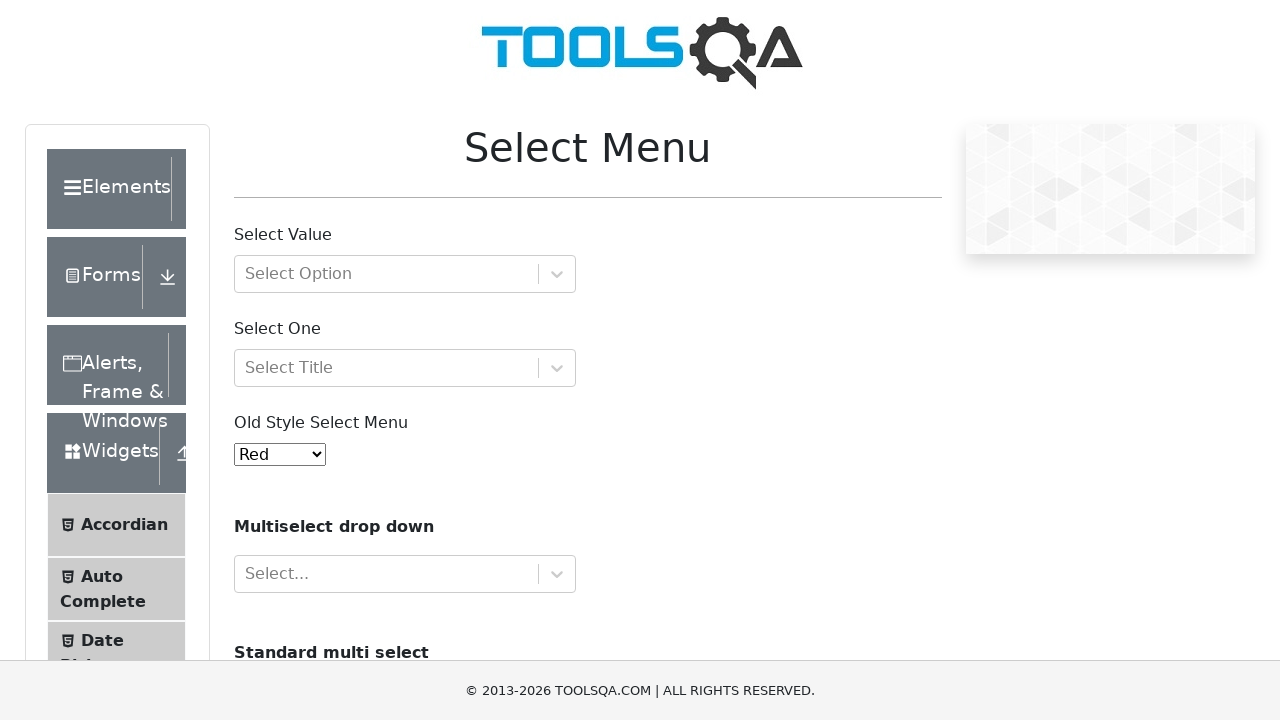

Verified default selected option is 'Red'
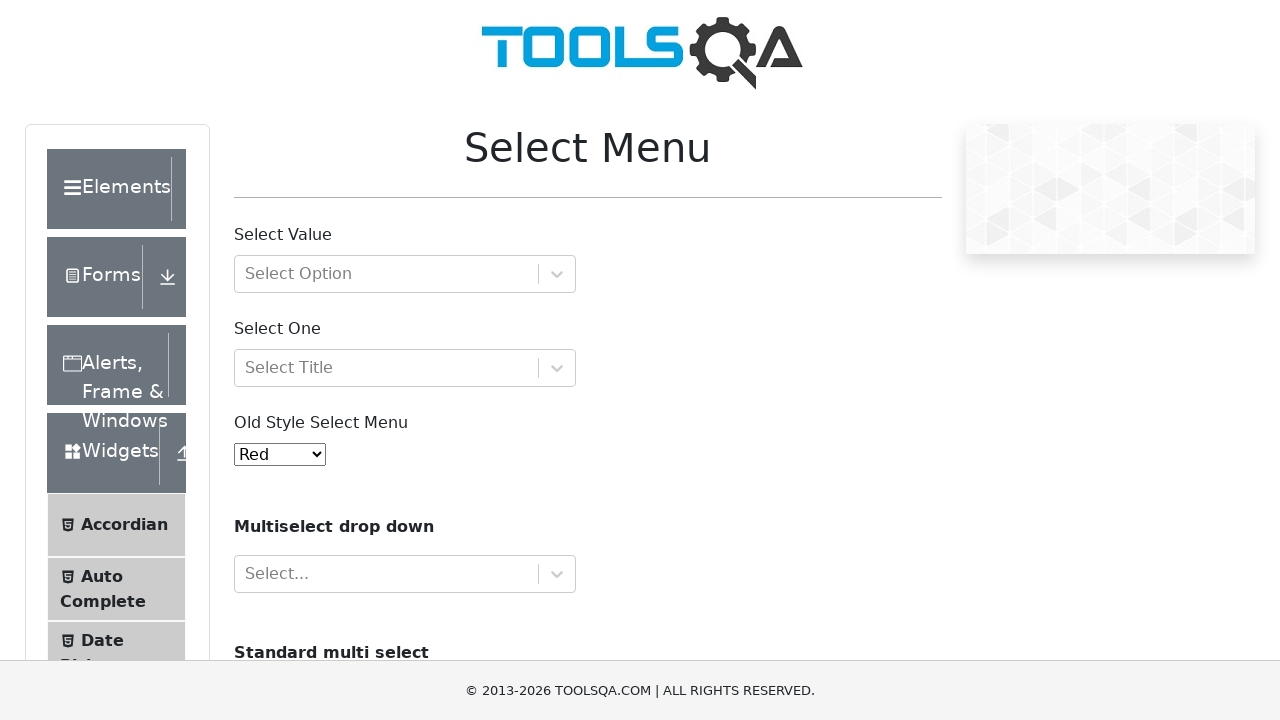

Selected 'Yellow' option by visible text on #oldSelectMenu
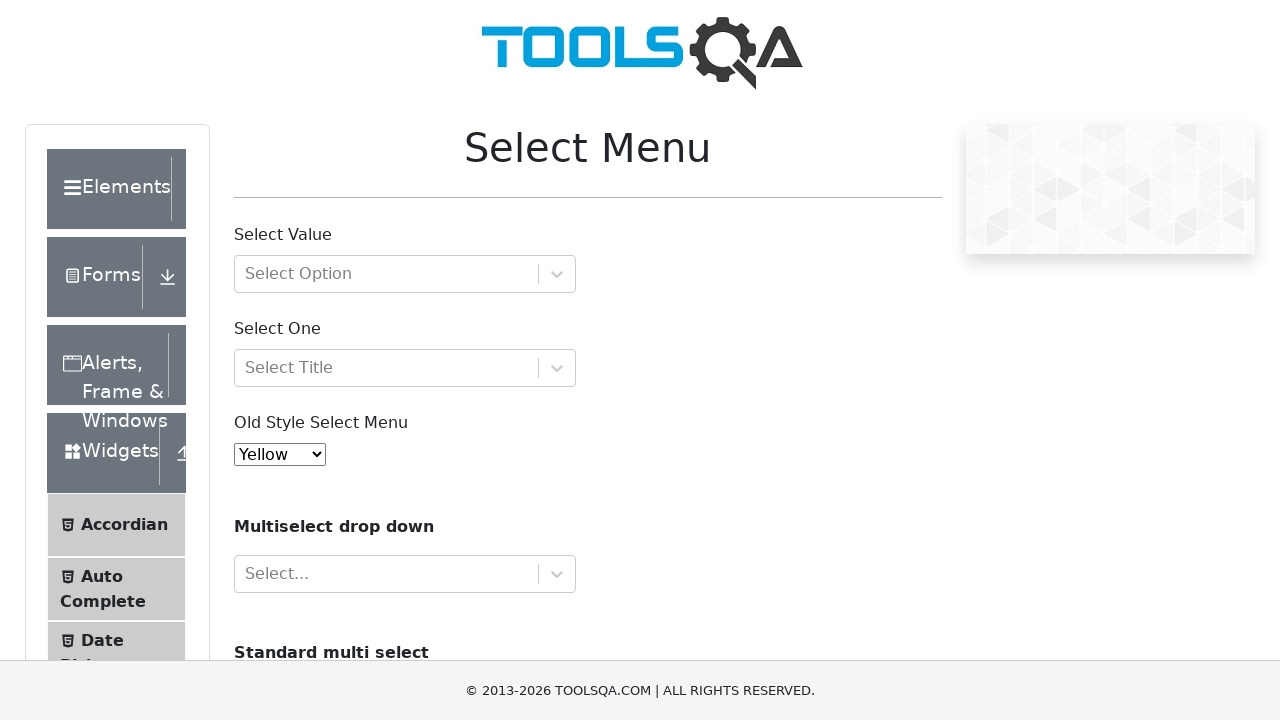

Verified 'Yellow' is now selected
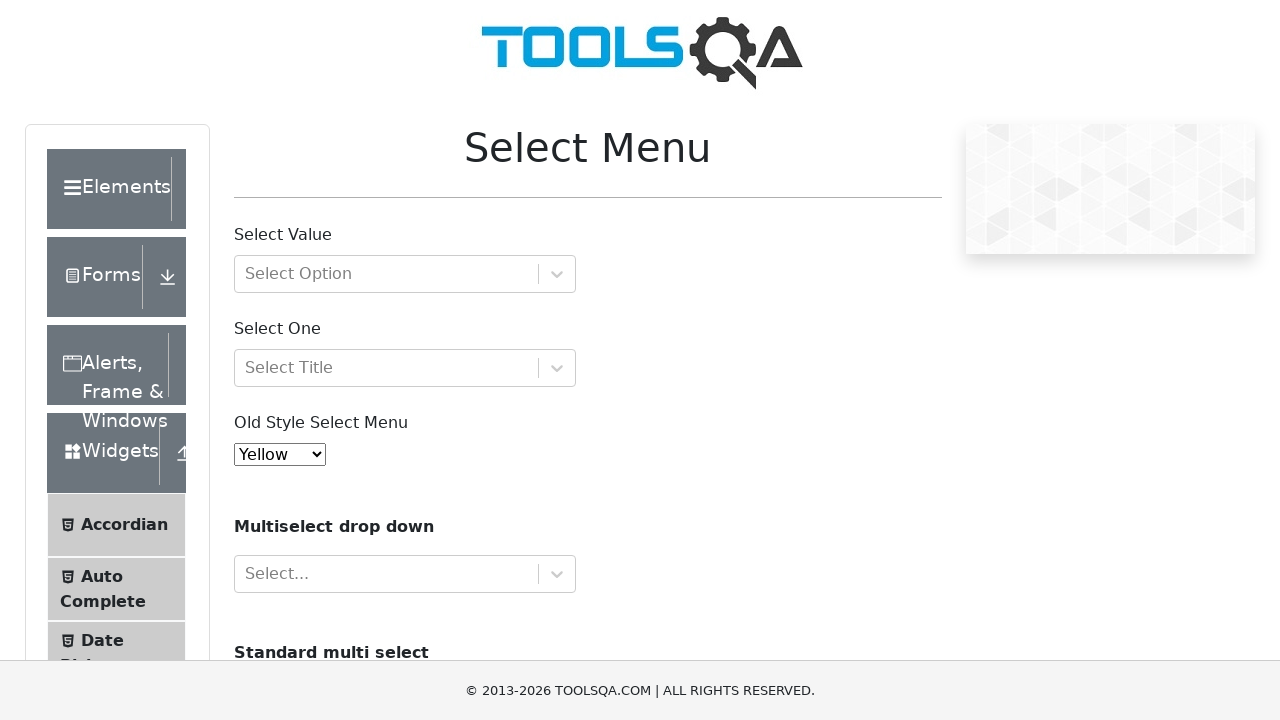

Selected option by index 2 (expected to be 'Green') on #oldSelectMenu
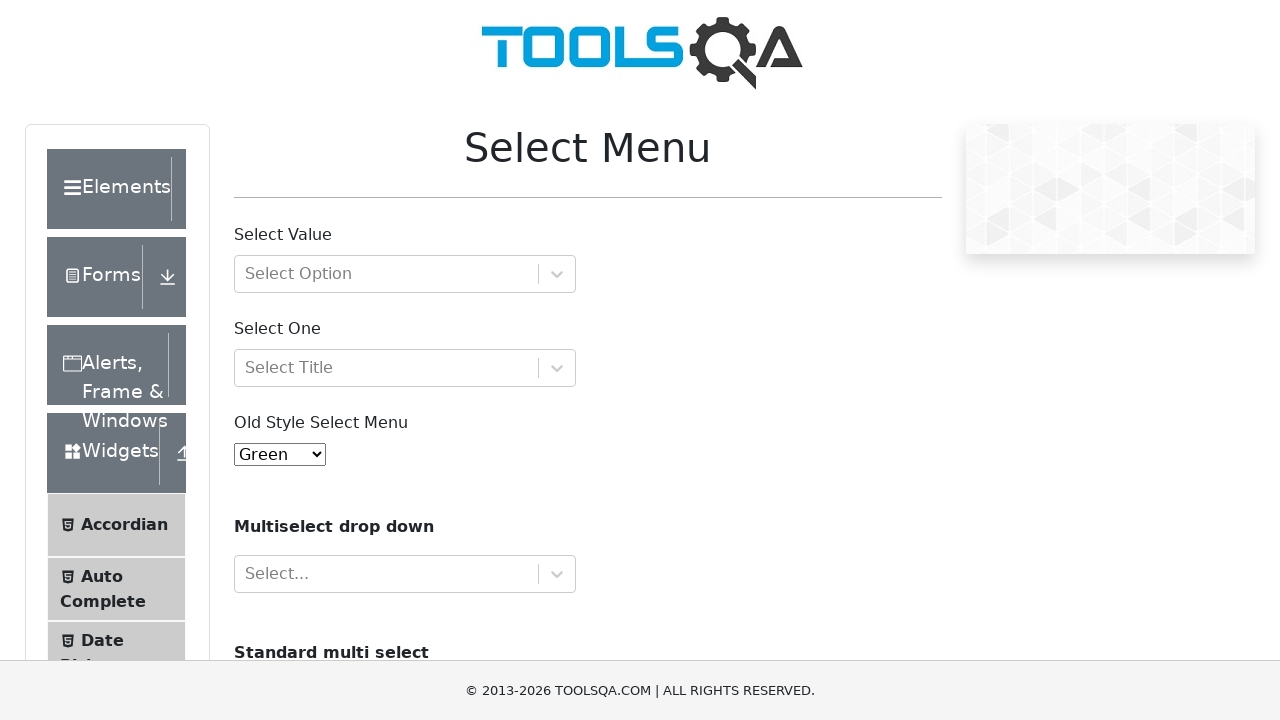

Verified 'Green' is now selected
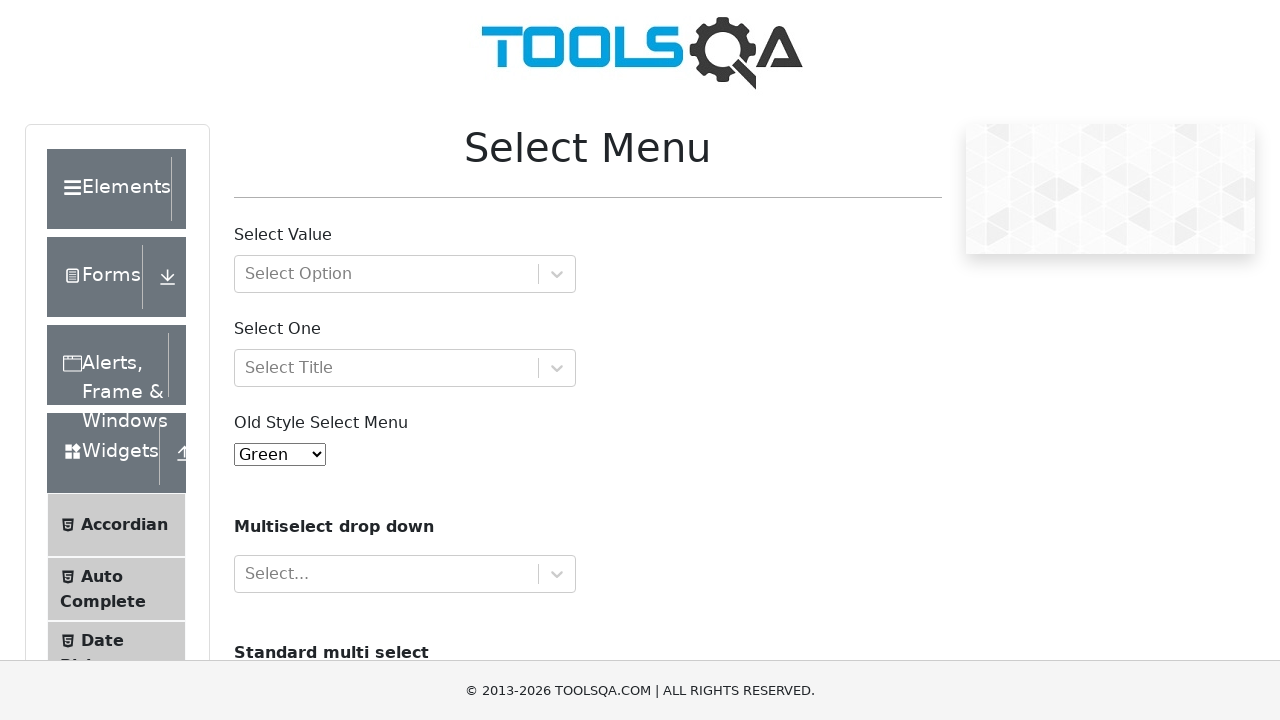

Selected option by value '8' (expected to be 'Indigo') on #oldSelectMenu
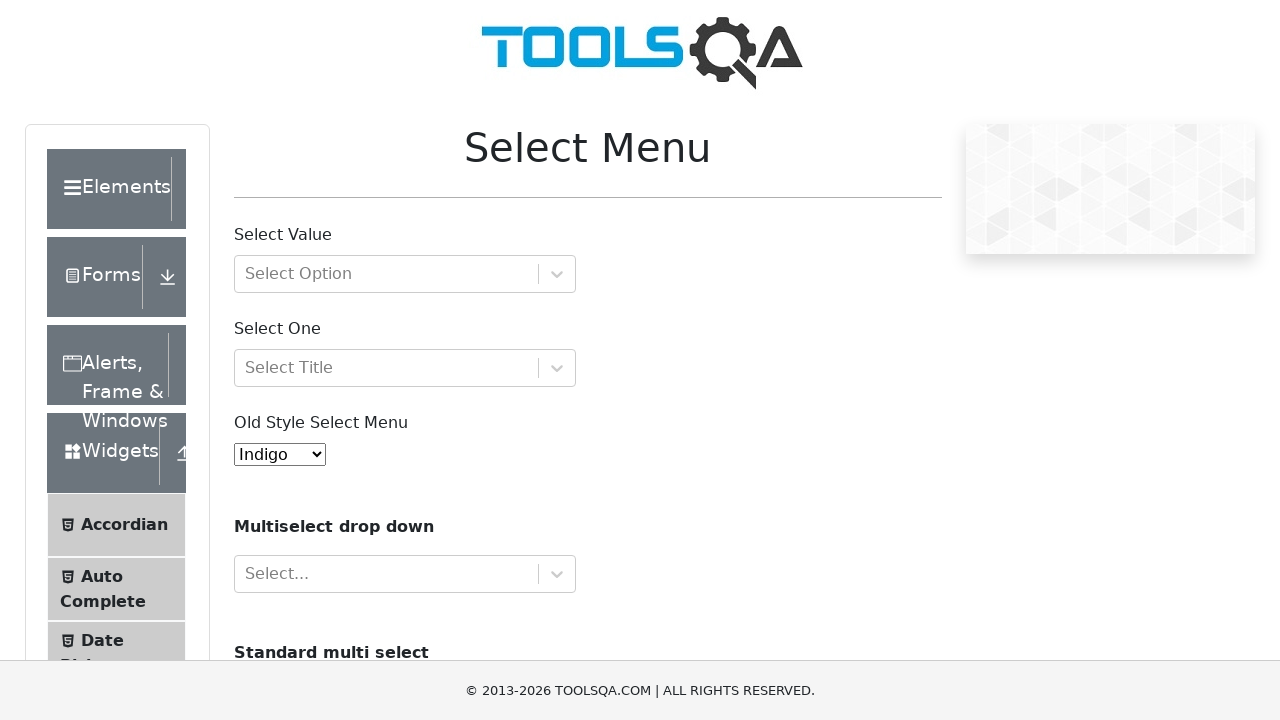

Verified 'Indigo' is now selected
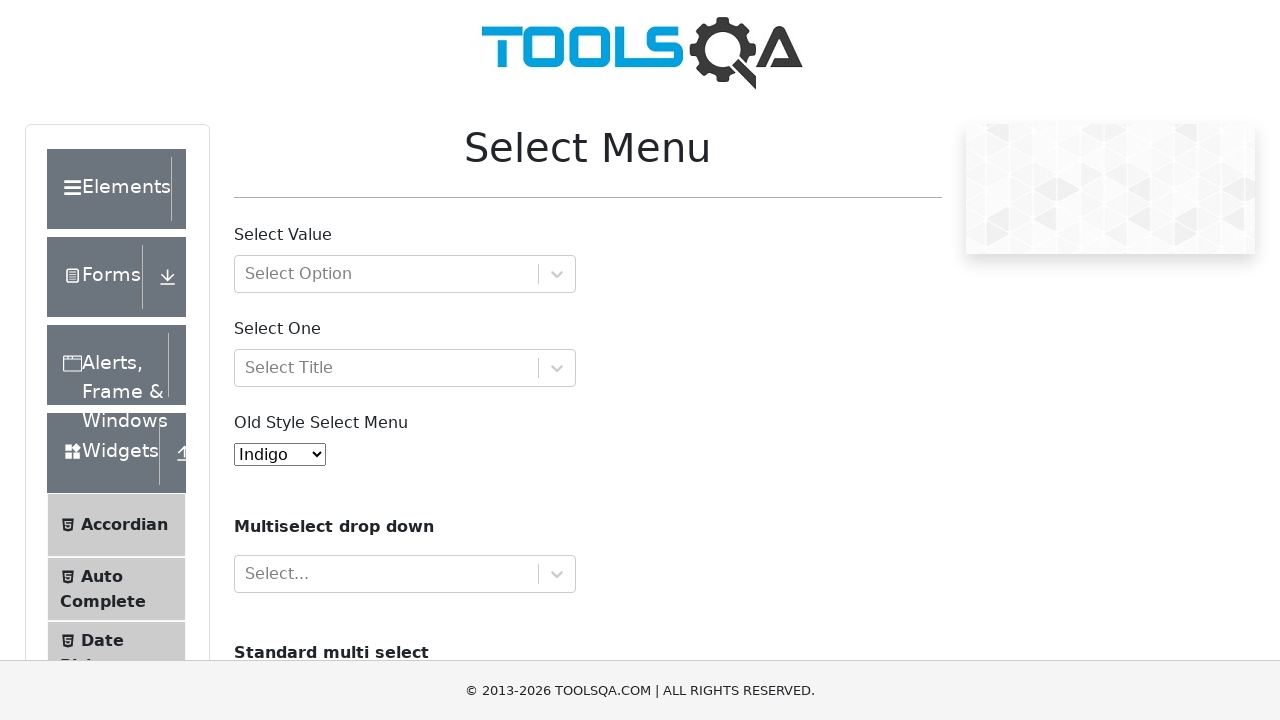

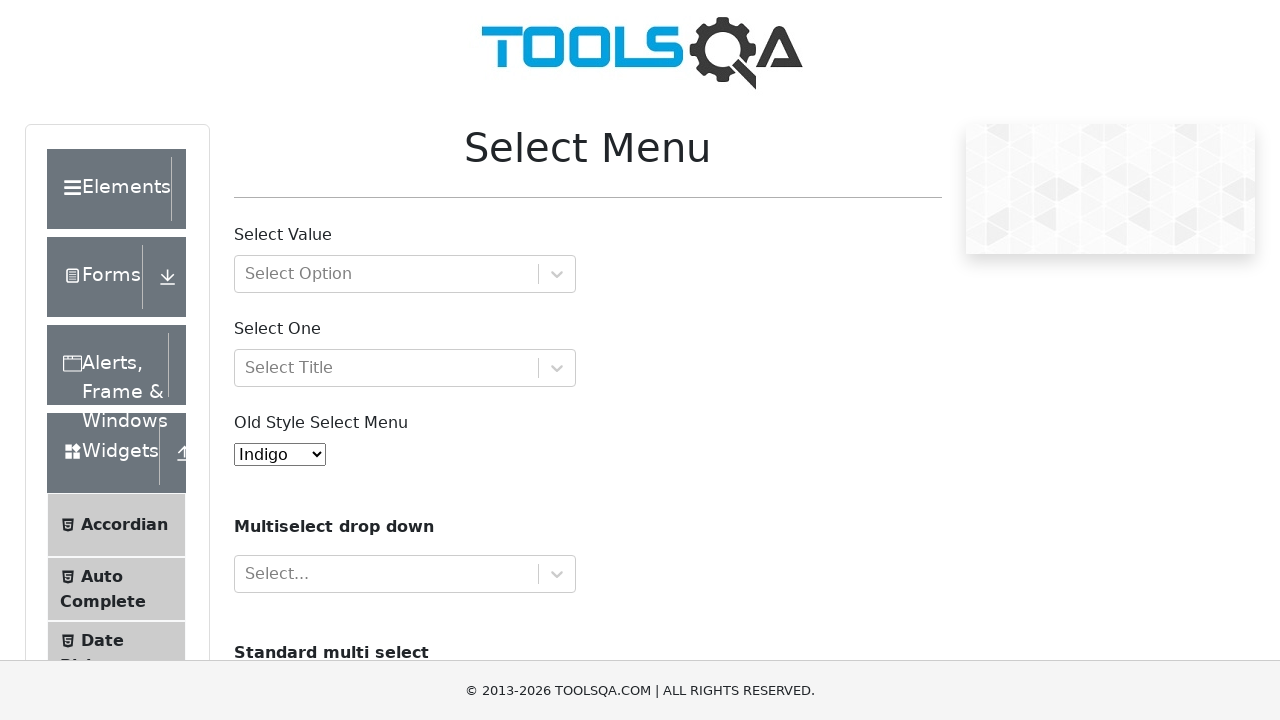